Navigates to the Jenkins homepage and verifies that the page title is "Jenkins"

Starting URL: https://www.jenkins.io/

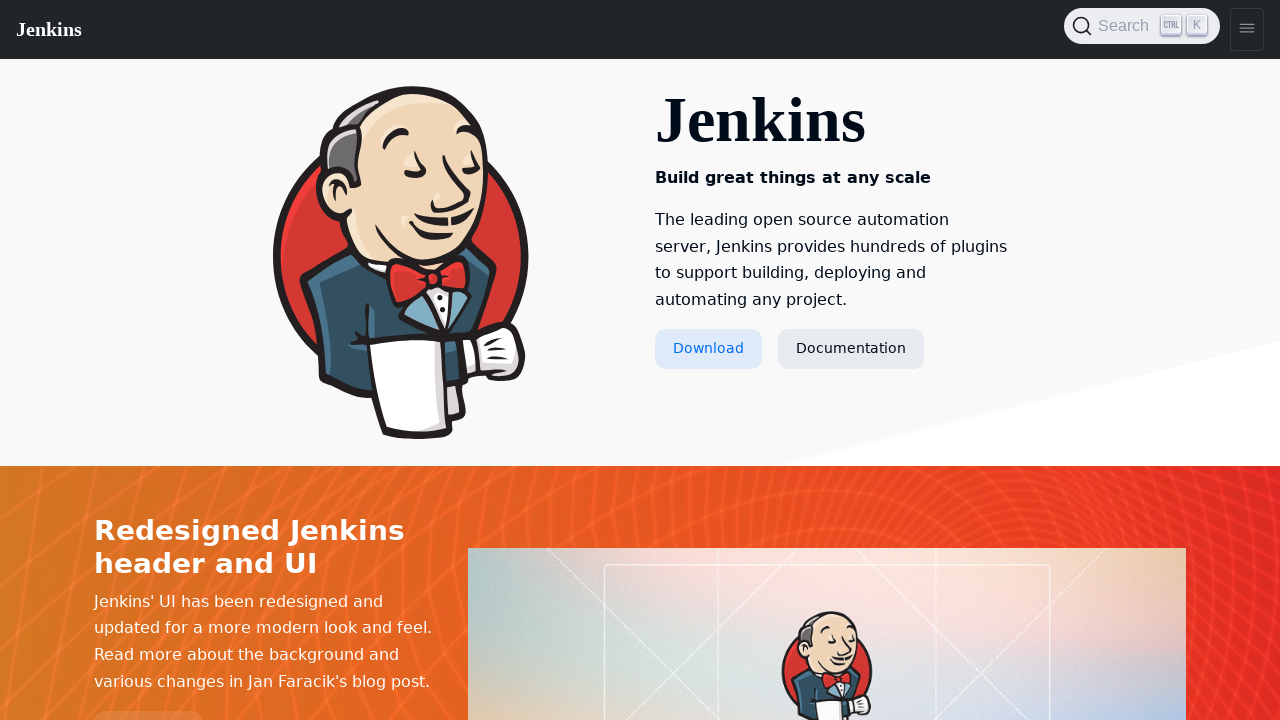

Waited for page to load (domcontentloaded state)
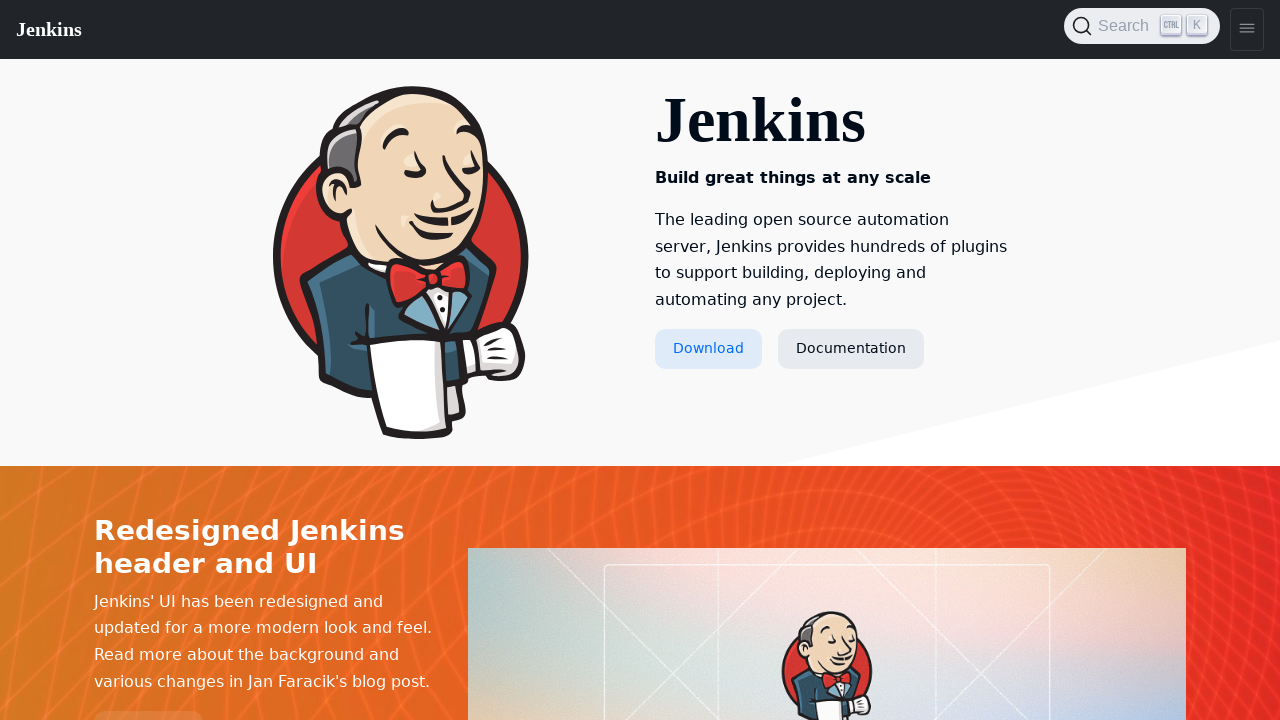

Verified that the page title is 'Jenkins'
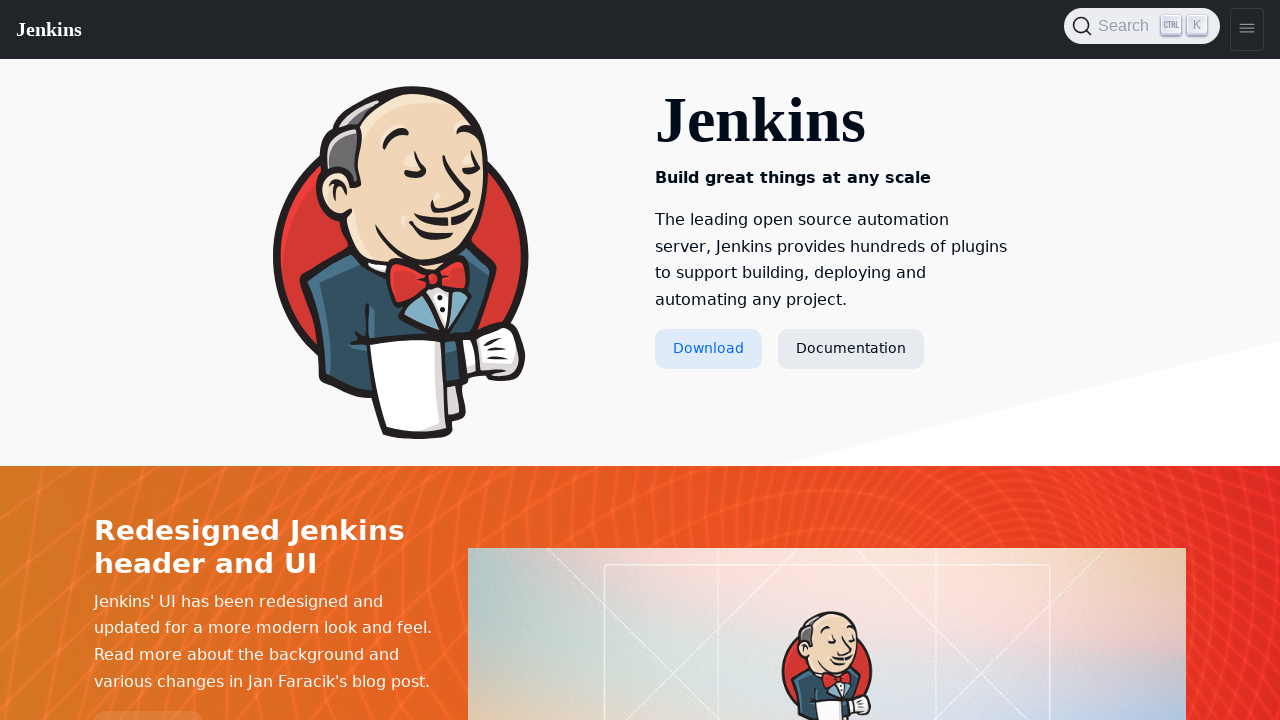

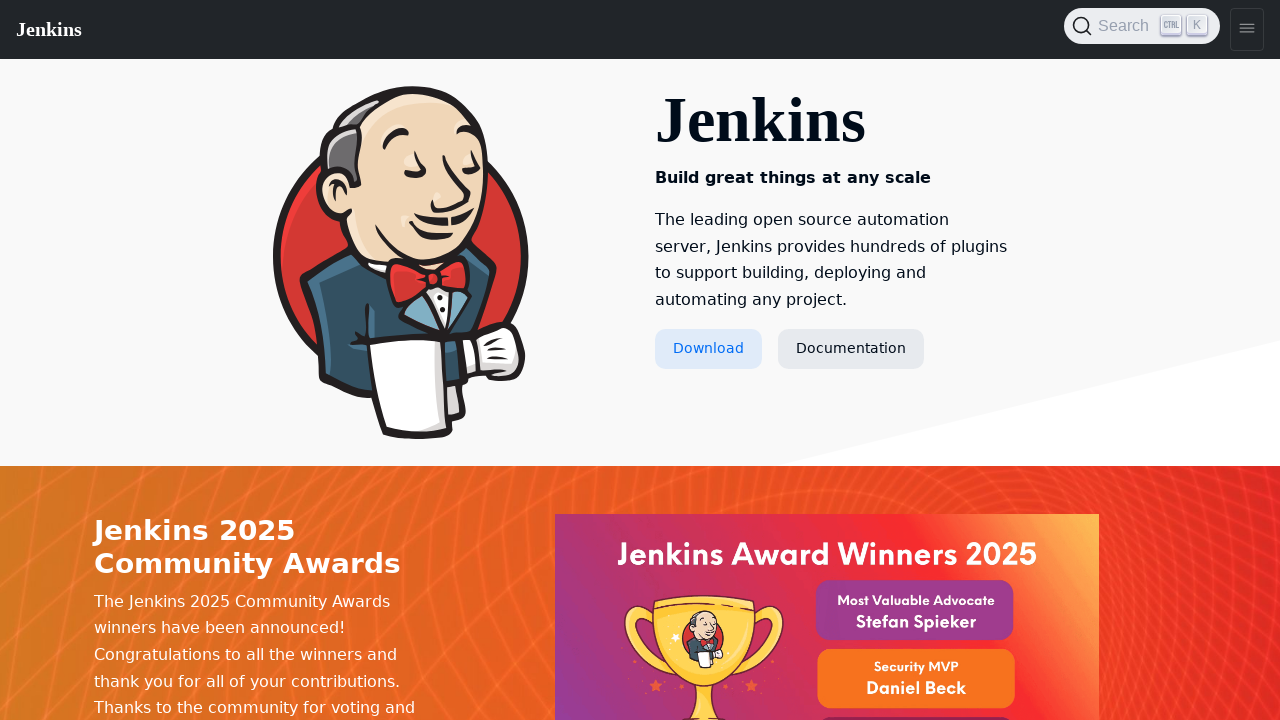